Tests mouse interactions on jQueryUI website by performing a context click (right-click) on a menu item while holding the Control key to trigger opening in a new window/tab.

Starting URL: https://jqueryui.com/resizable/

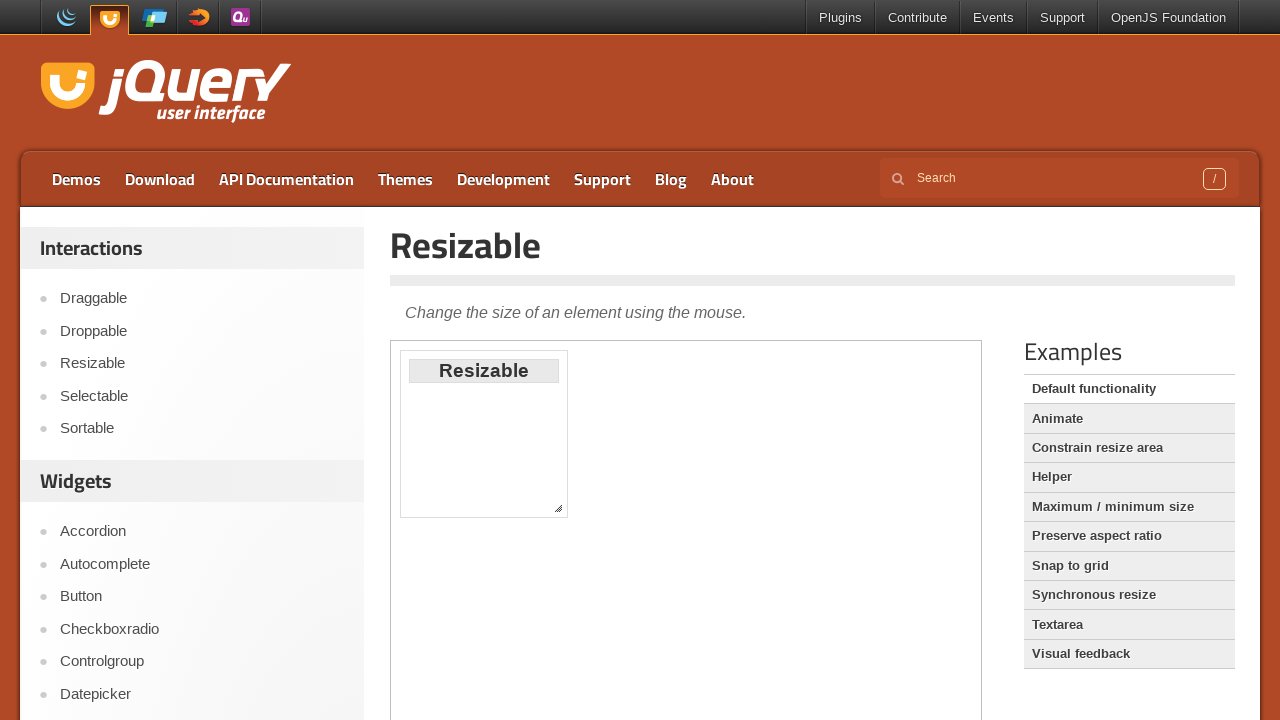

Set viewport size to 1920x1080
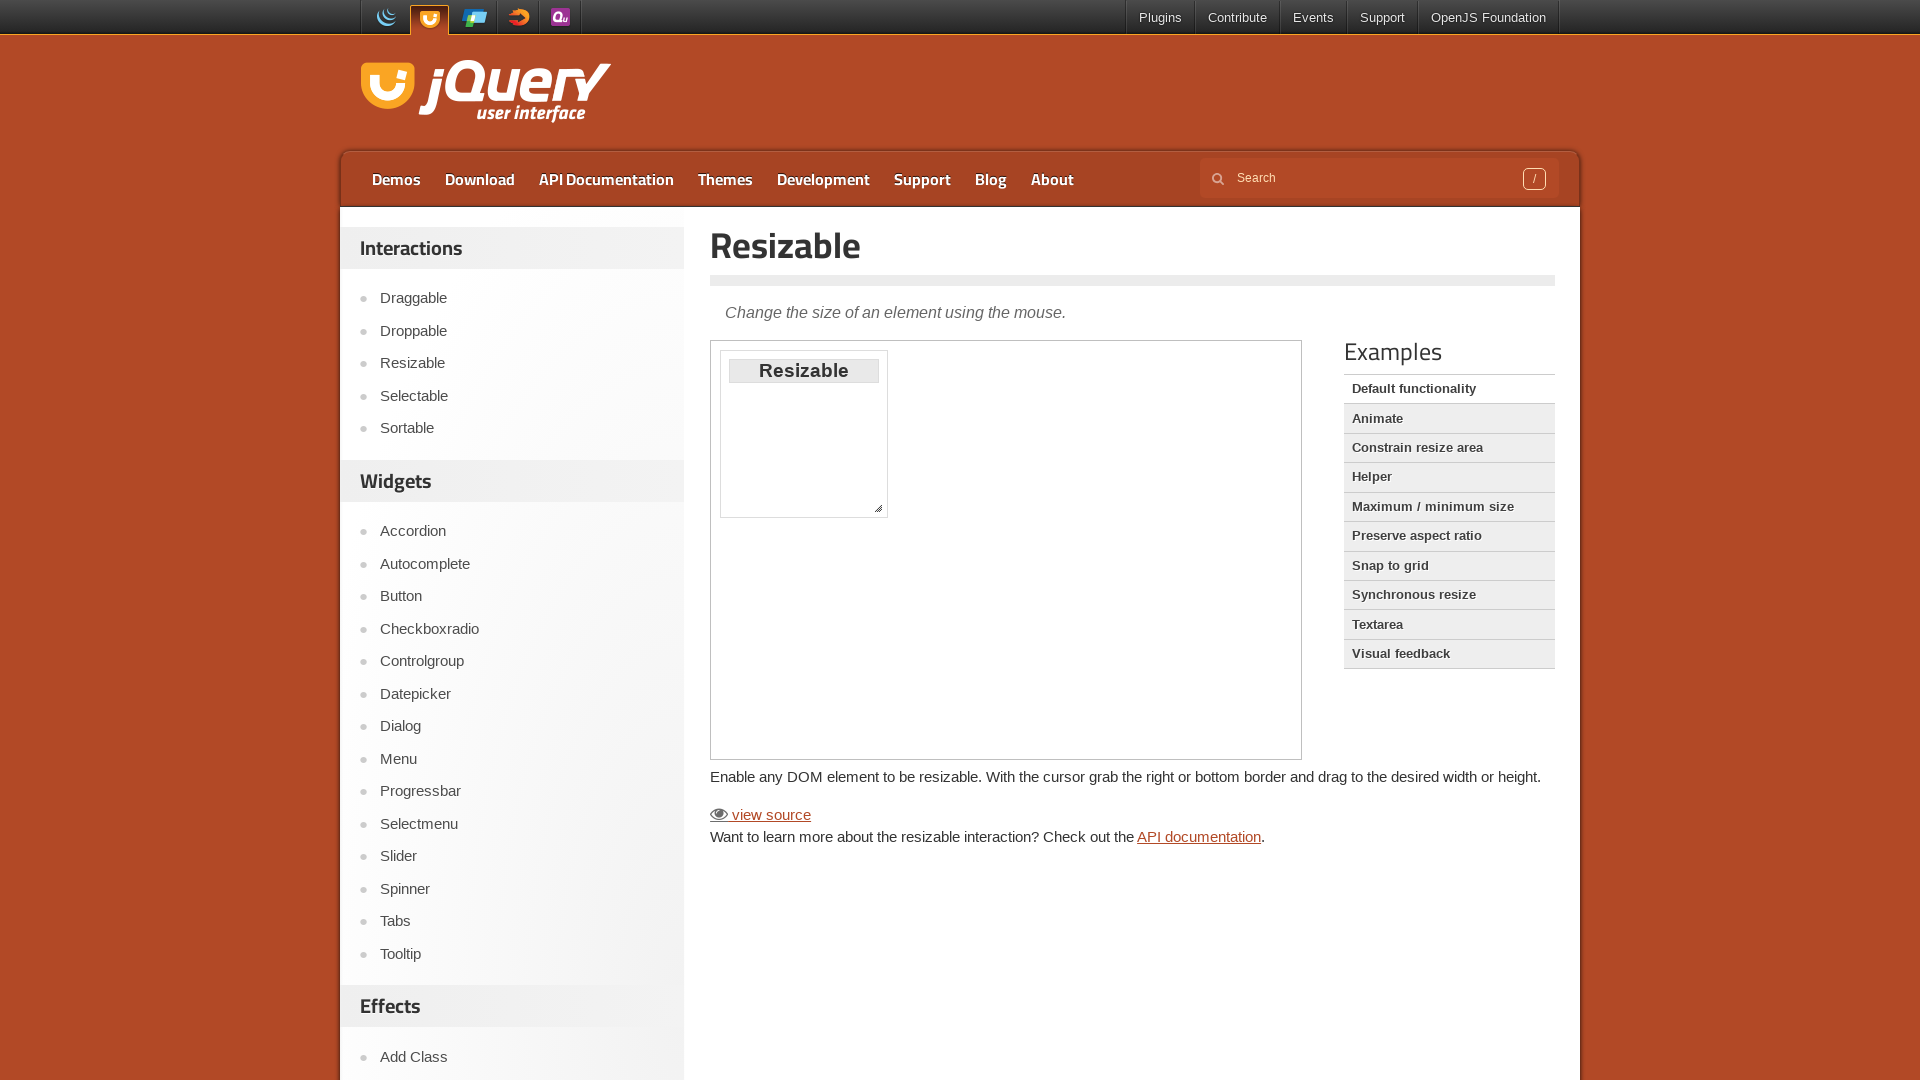

Located the 4th menu item in top navigation
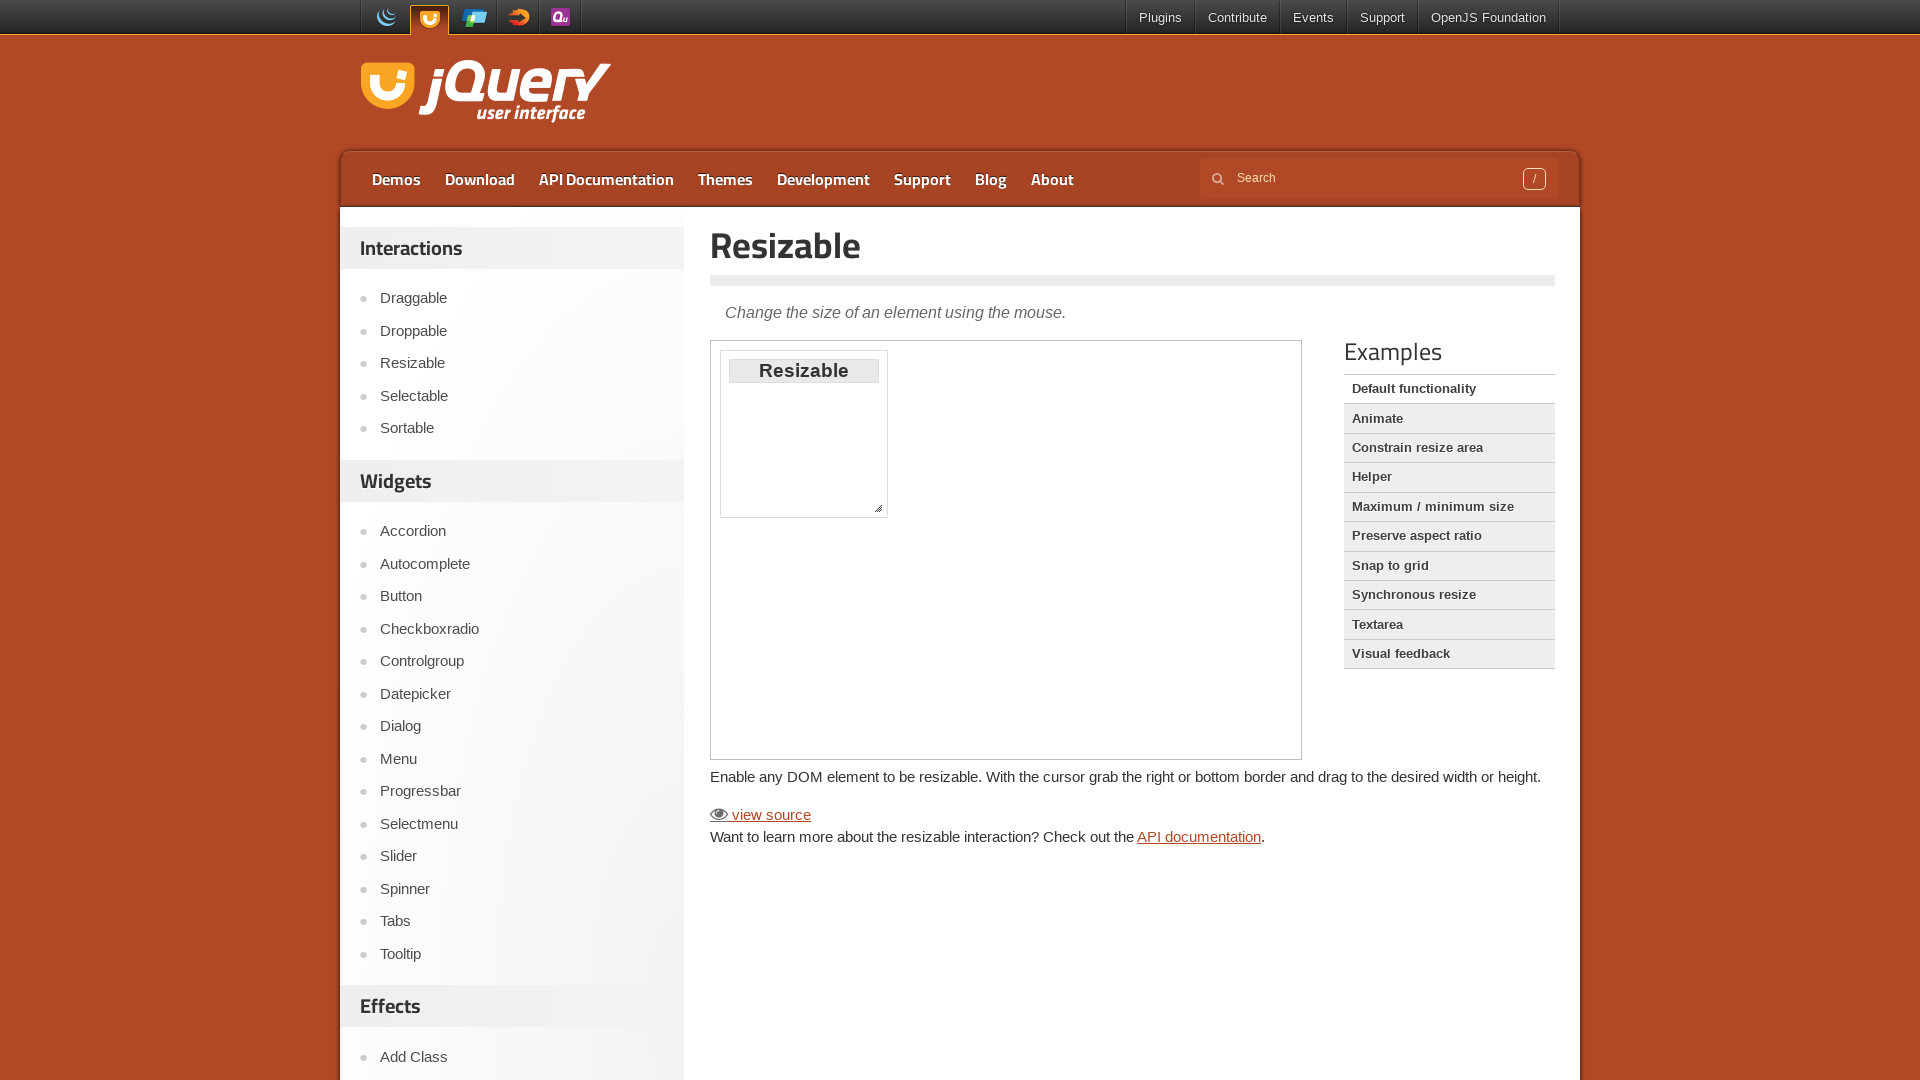

Right-clicked on the menu item to trigger context menu at (726, 179) on xpath=//*[@id='menu-top']/li[4]/a
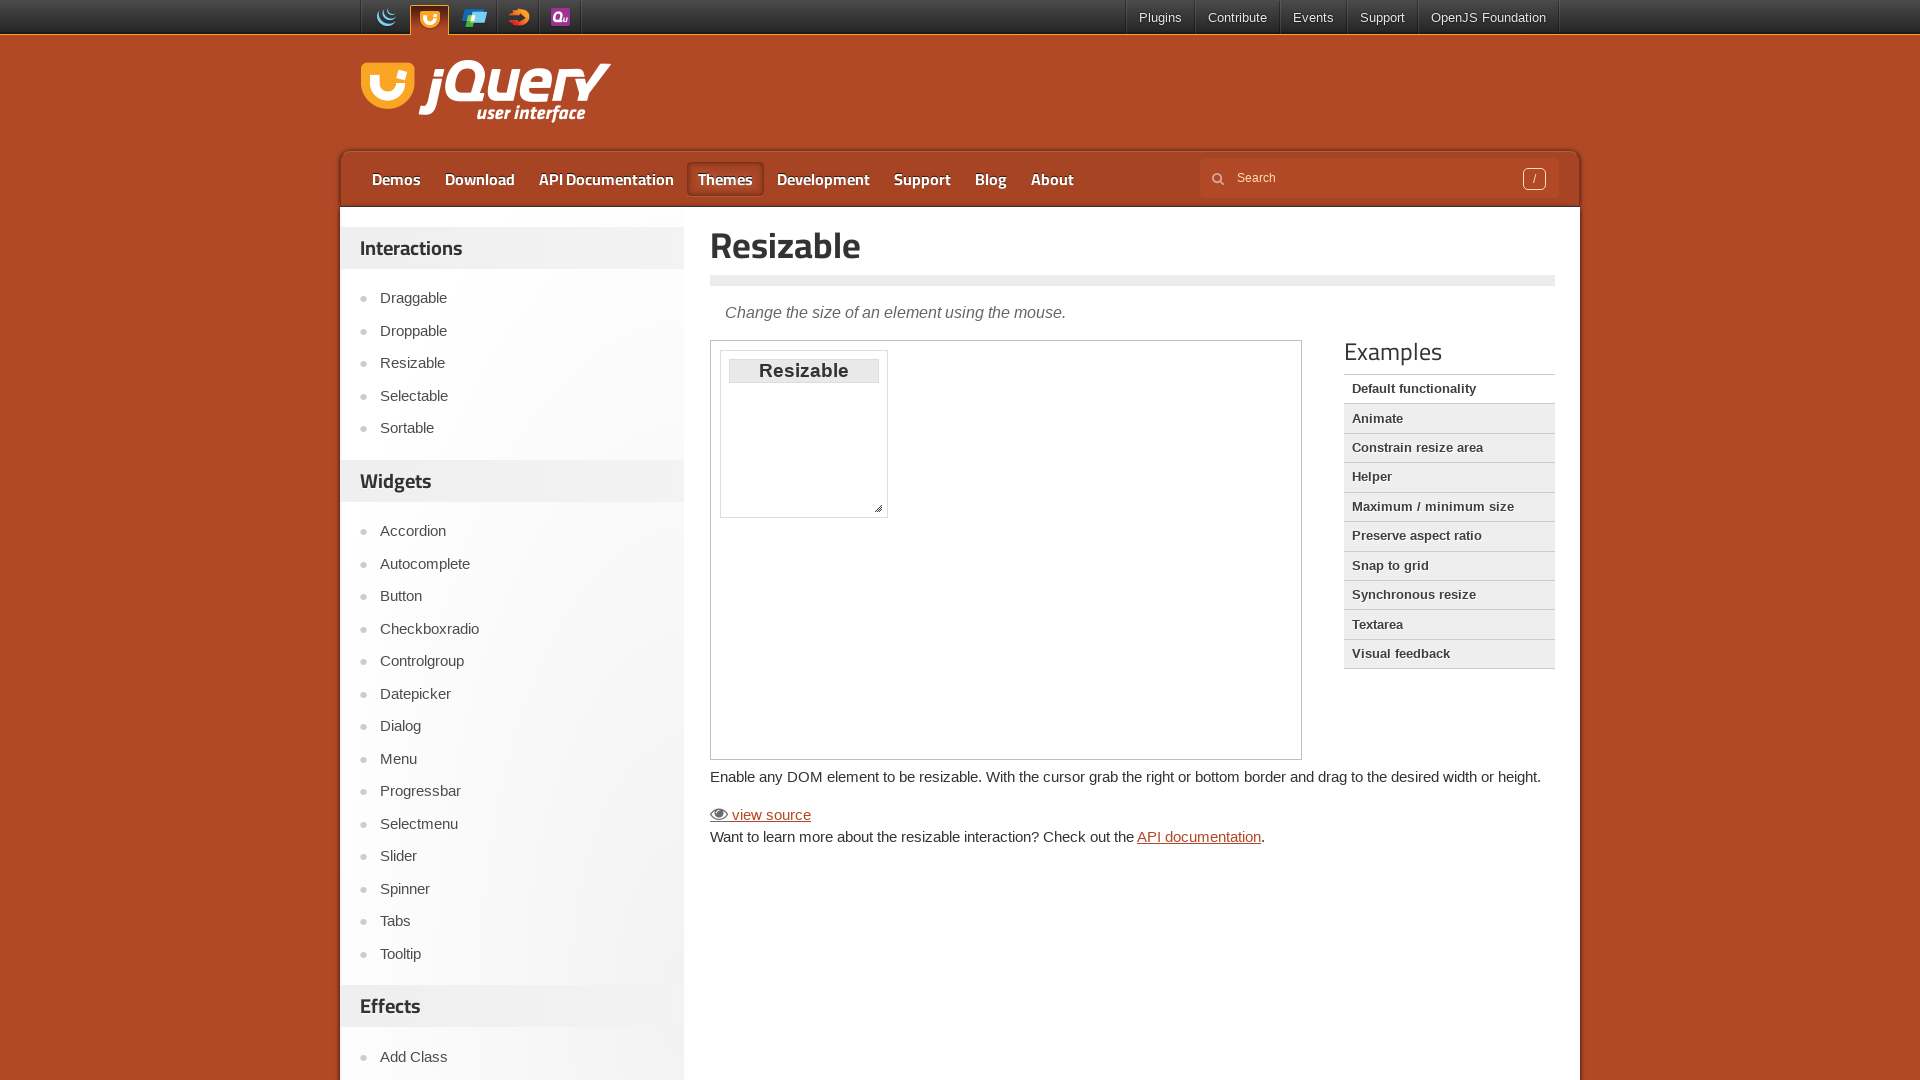

Control+clicked menu item to open in new window/tab at (726, 179) on xpath=//*[@id='menu-top']/li[4]/a
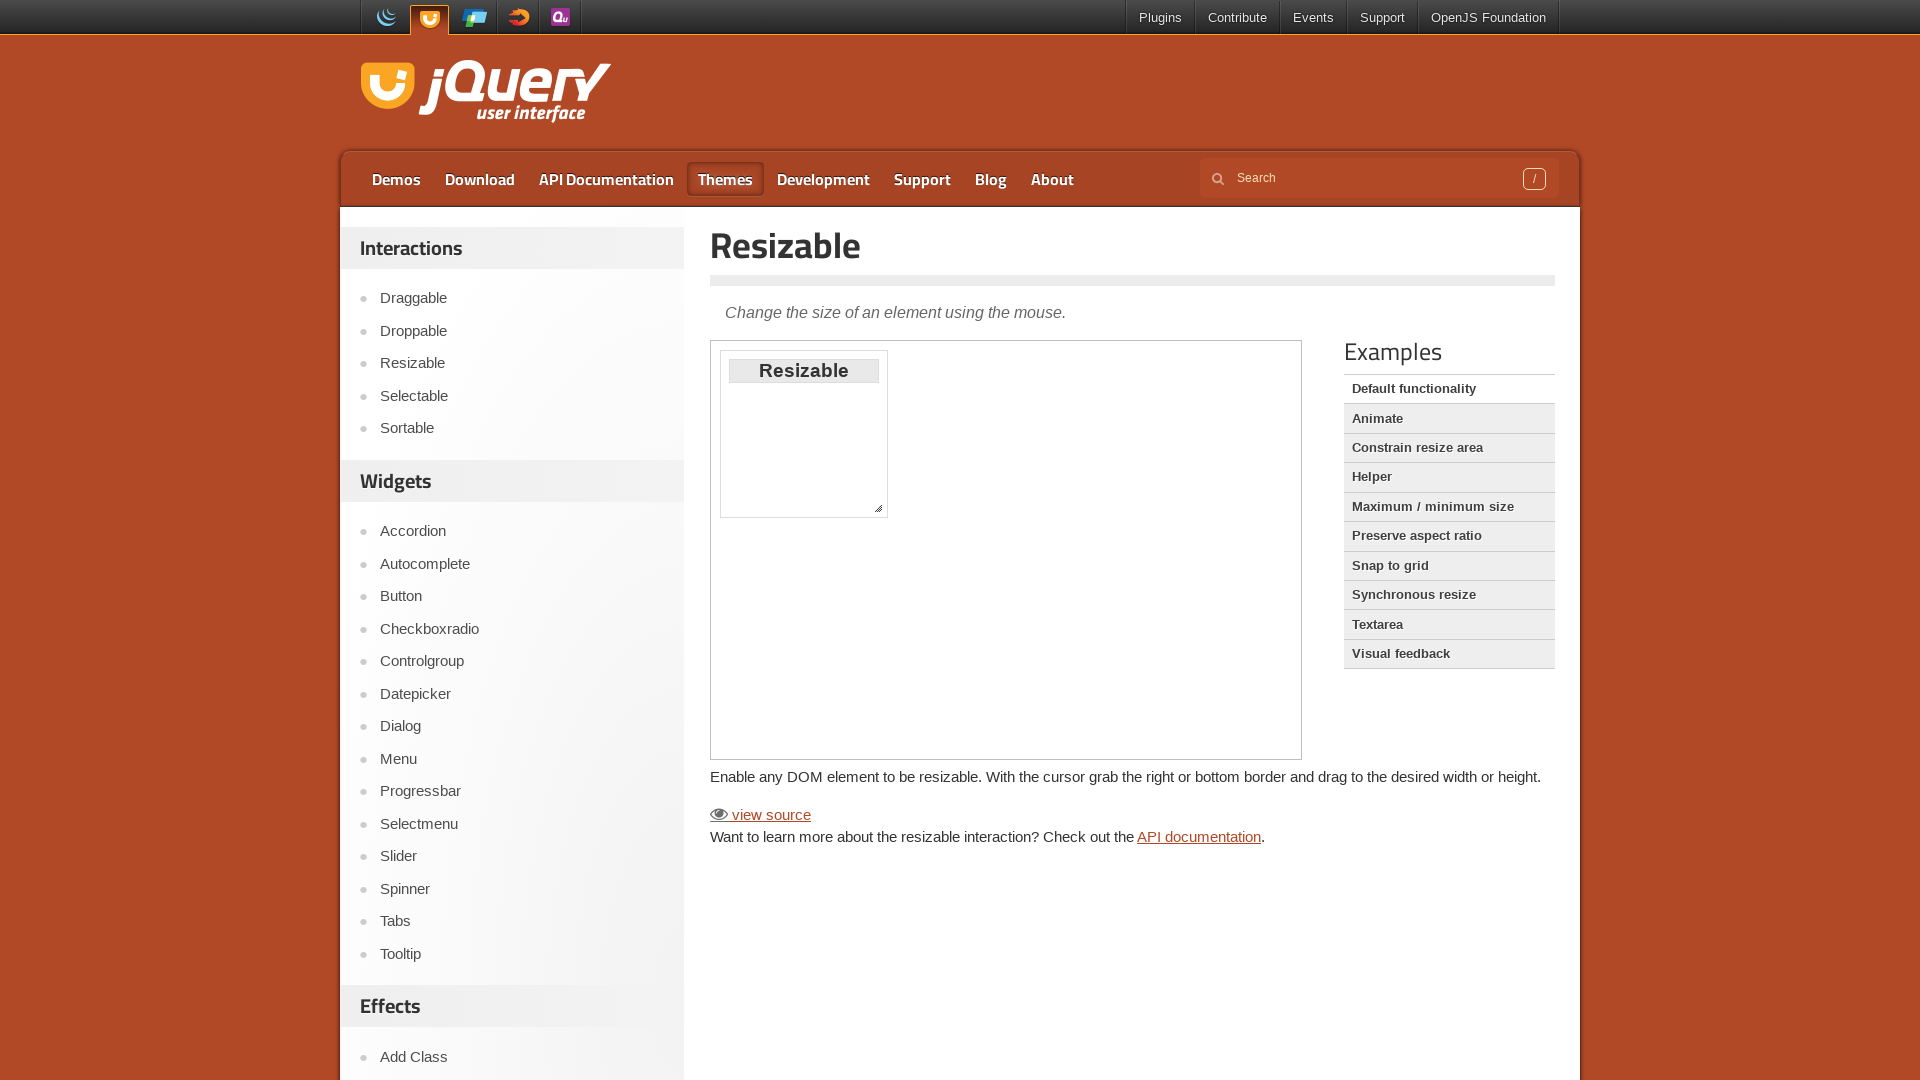

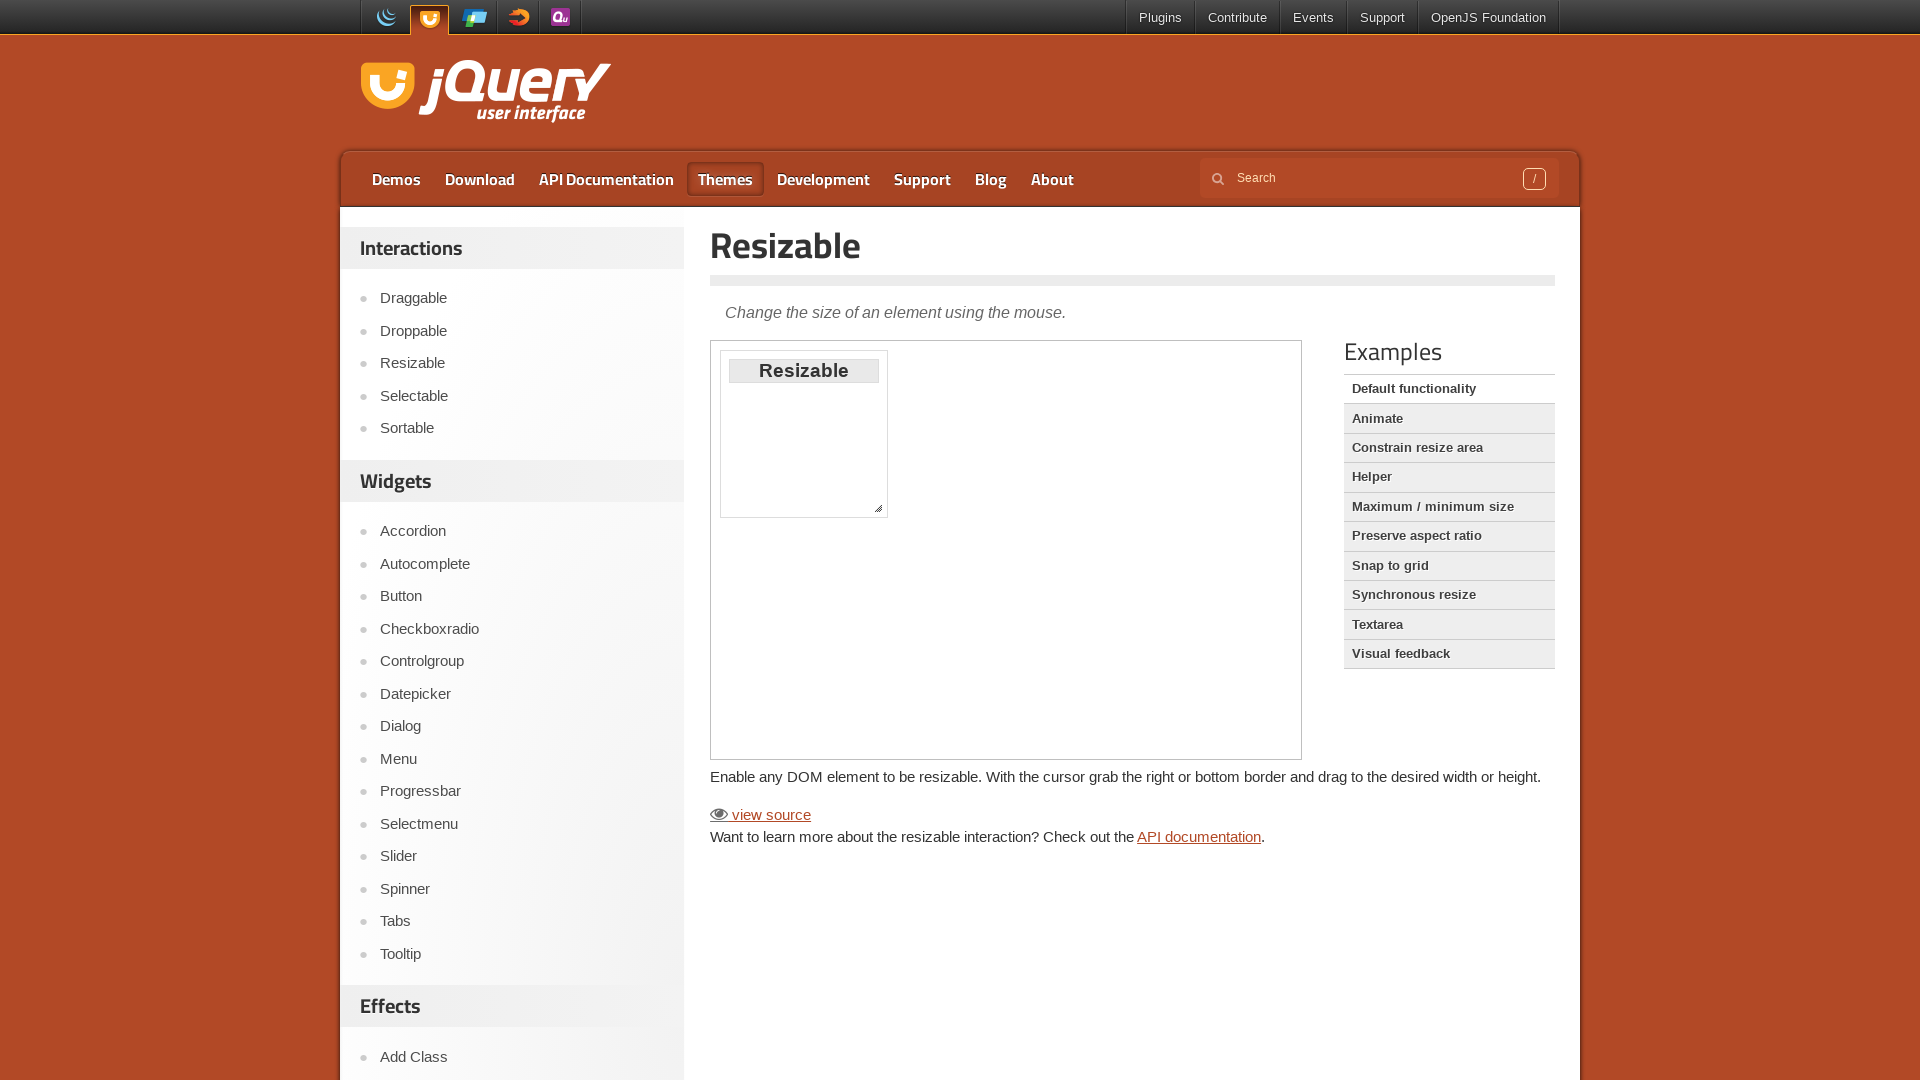